Navigates to a quotes website, verifies the page loads with quotes and tags, then clicks through multiple pages using the "Next" pagination link.

Starting URL: http://quotes.toscrape.com/

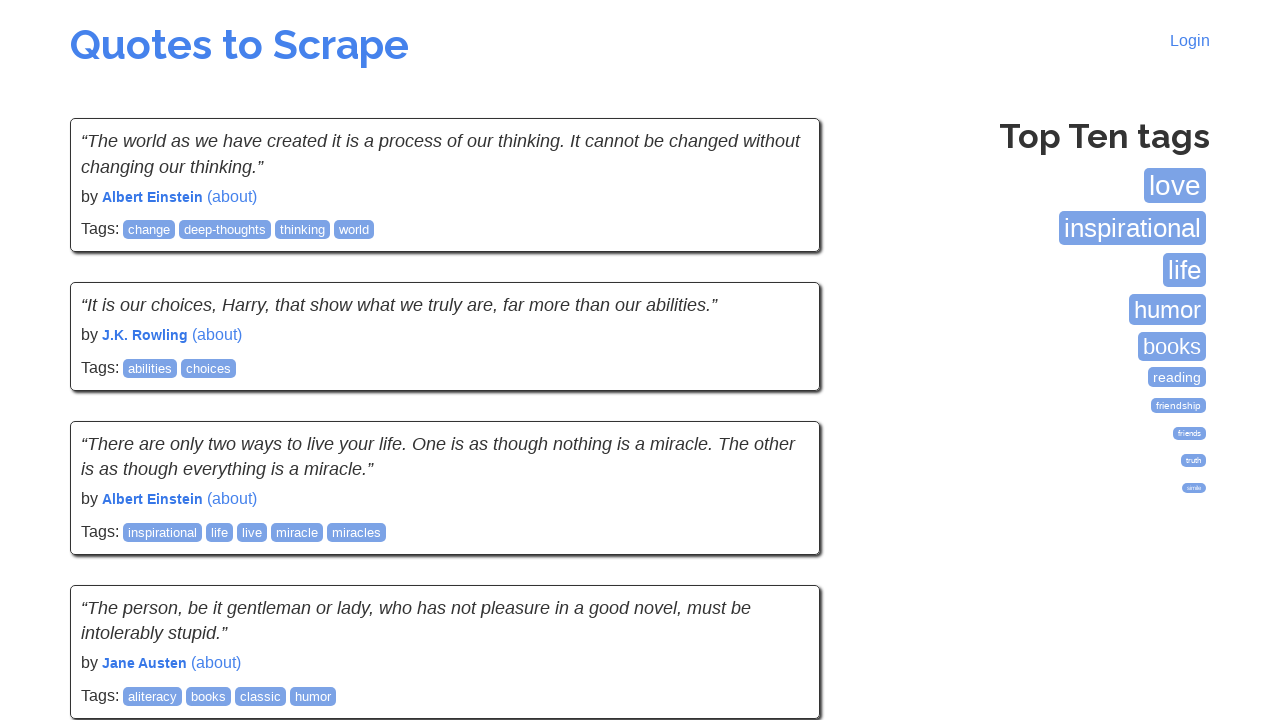

Waited for quotes to load on initial page
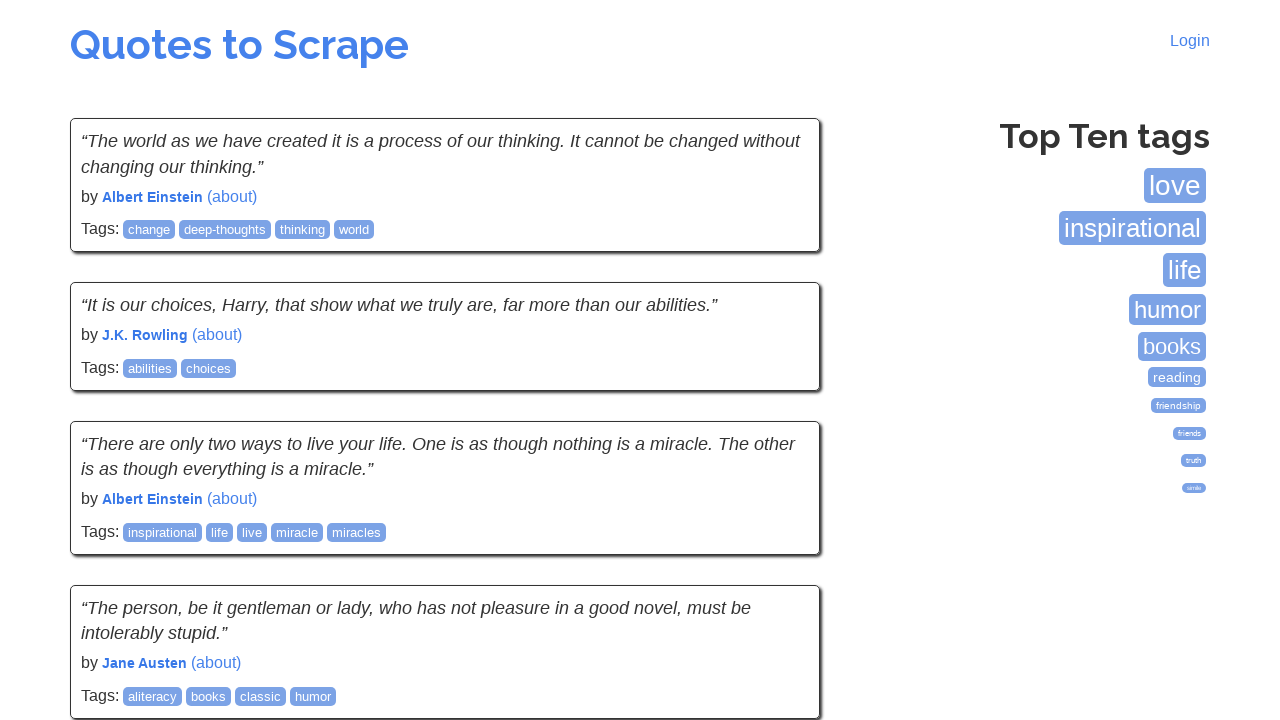

Verified tags box is present on page
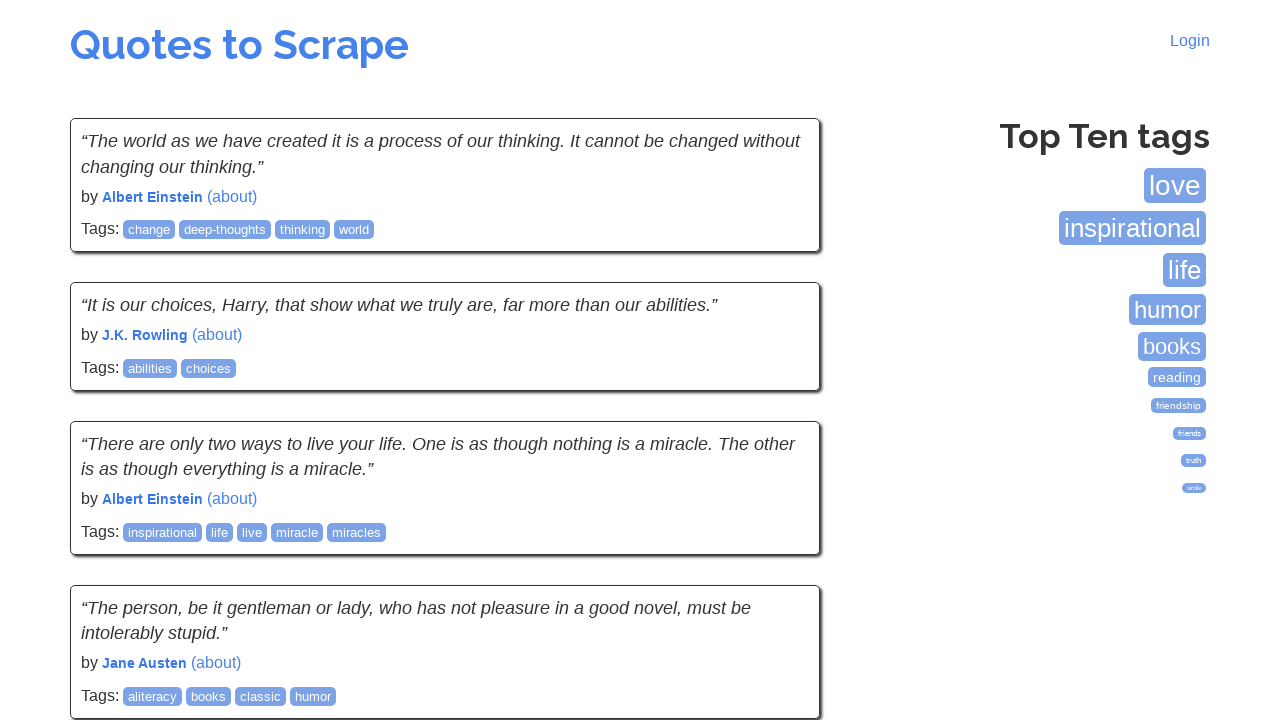

Verified quotes are loaded on page 1
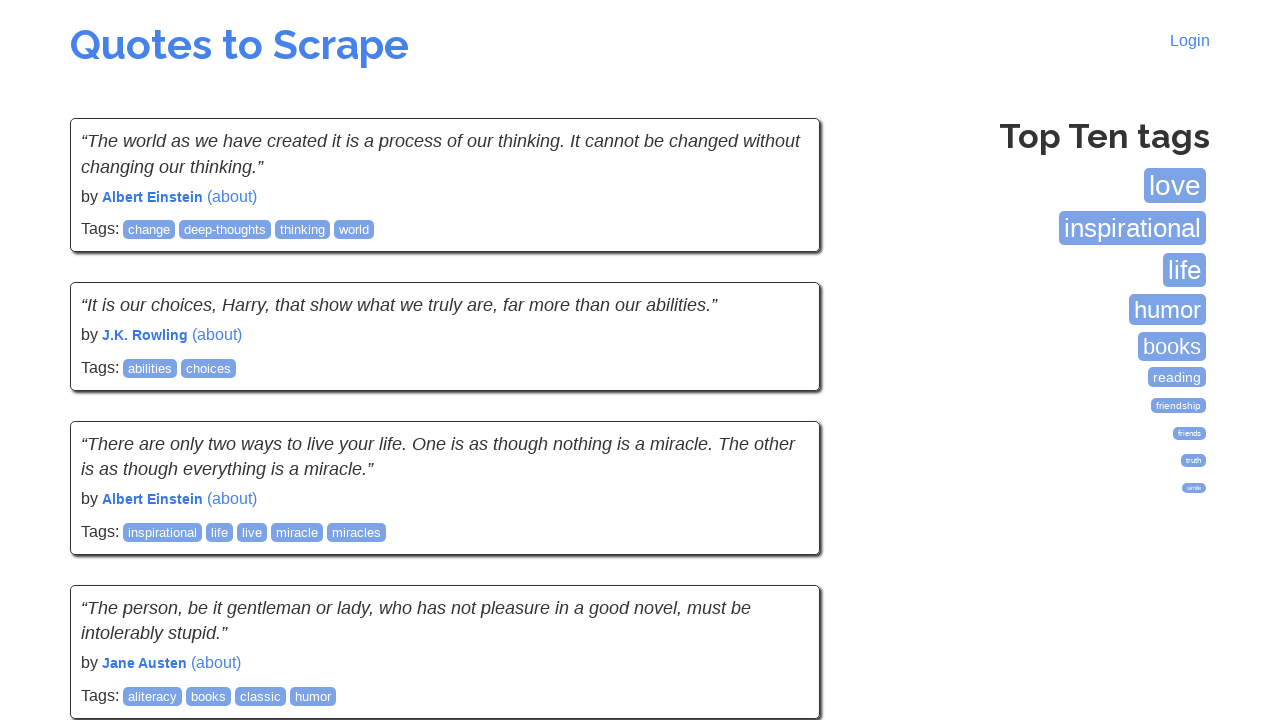

Clicked Next link to navigate from page 1 to page 2 at (778, 542) on li.next a
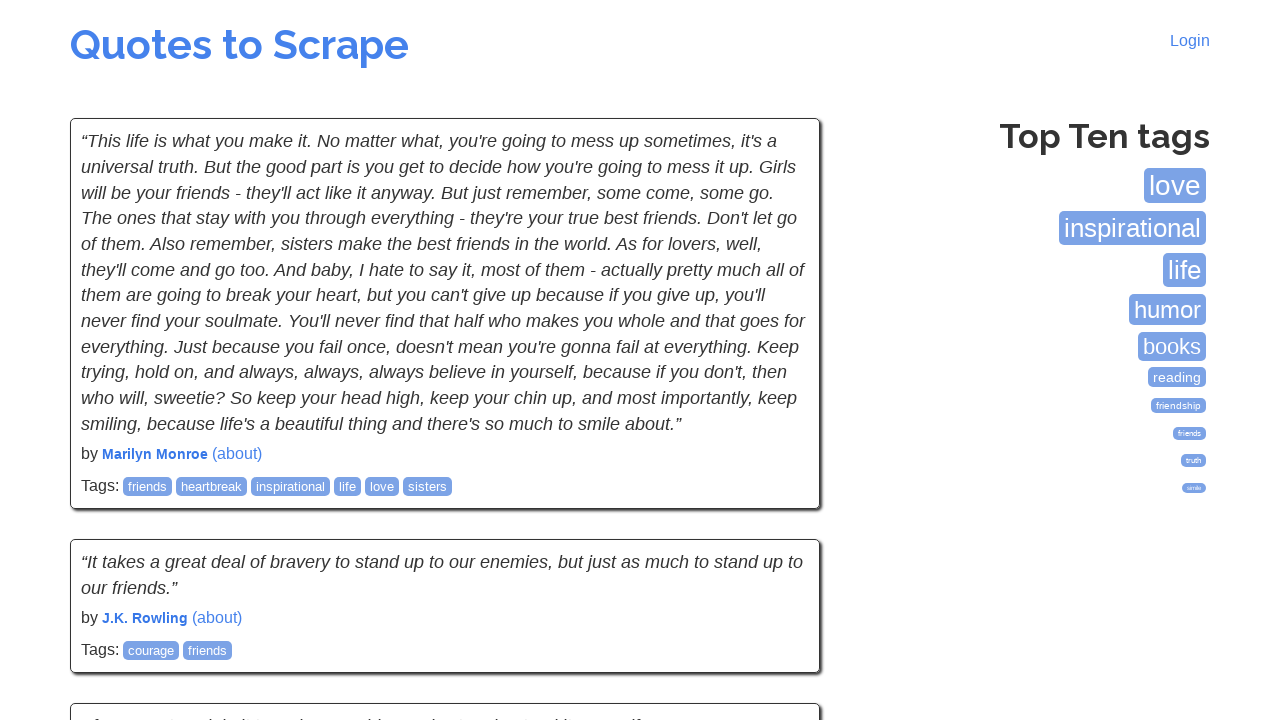

Verified quotes are loaded on page 2
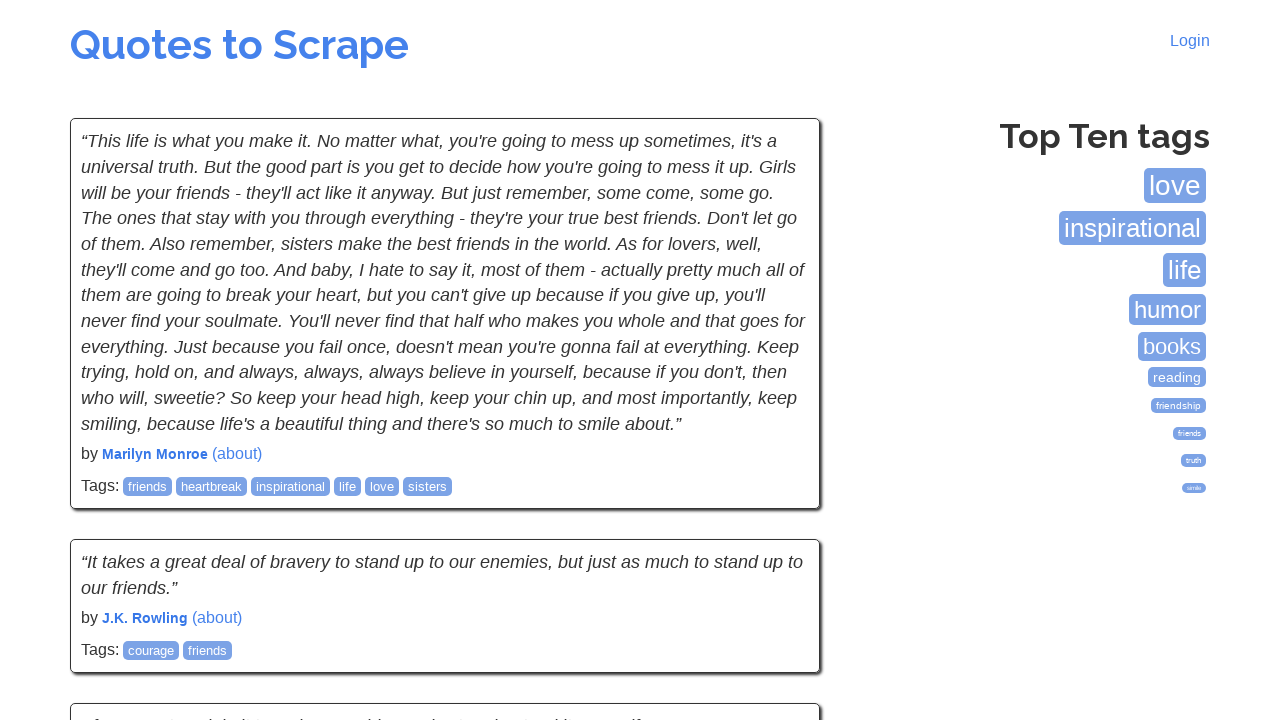

Clicked Next link to navigate from page 2 to page 3 at (778, 542) on li.next a
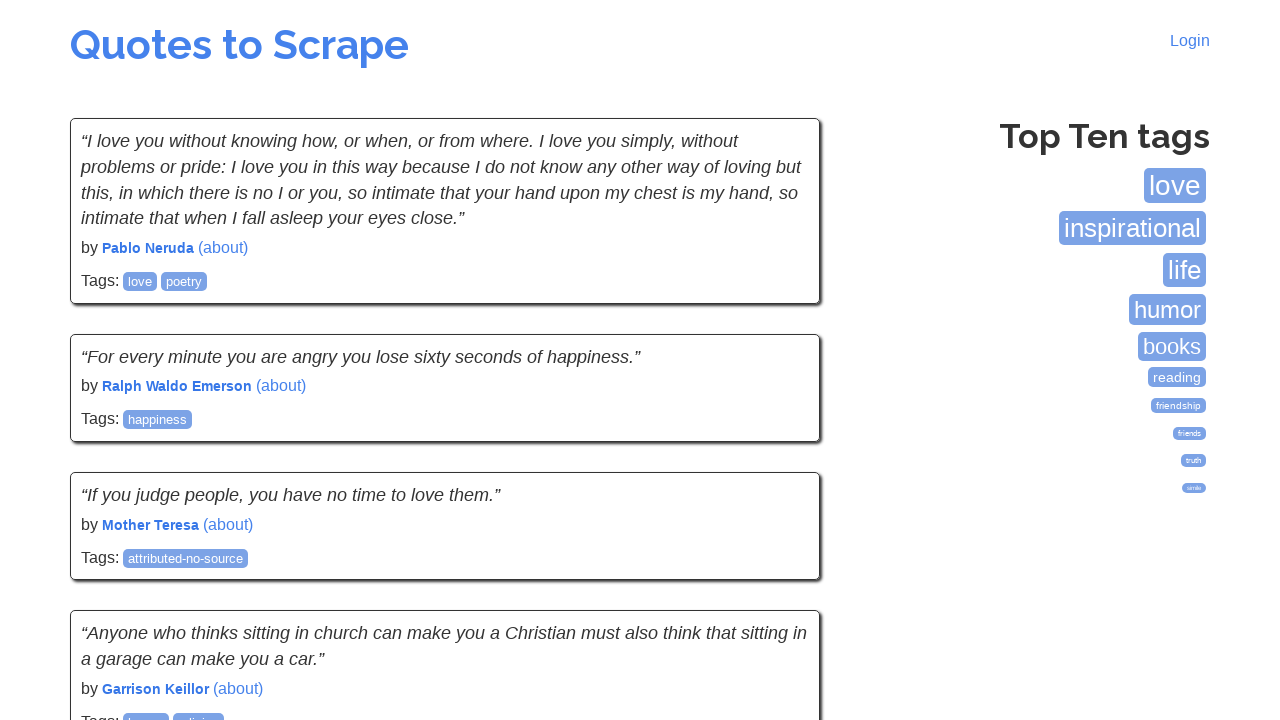

Verified quotes are loaded on page 3
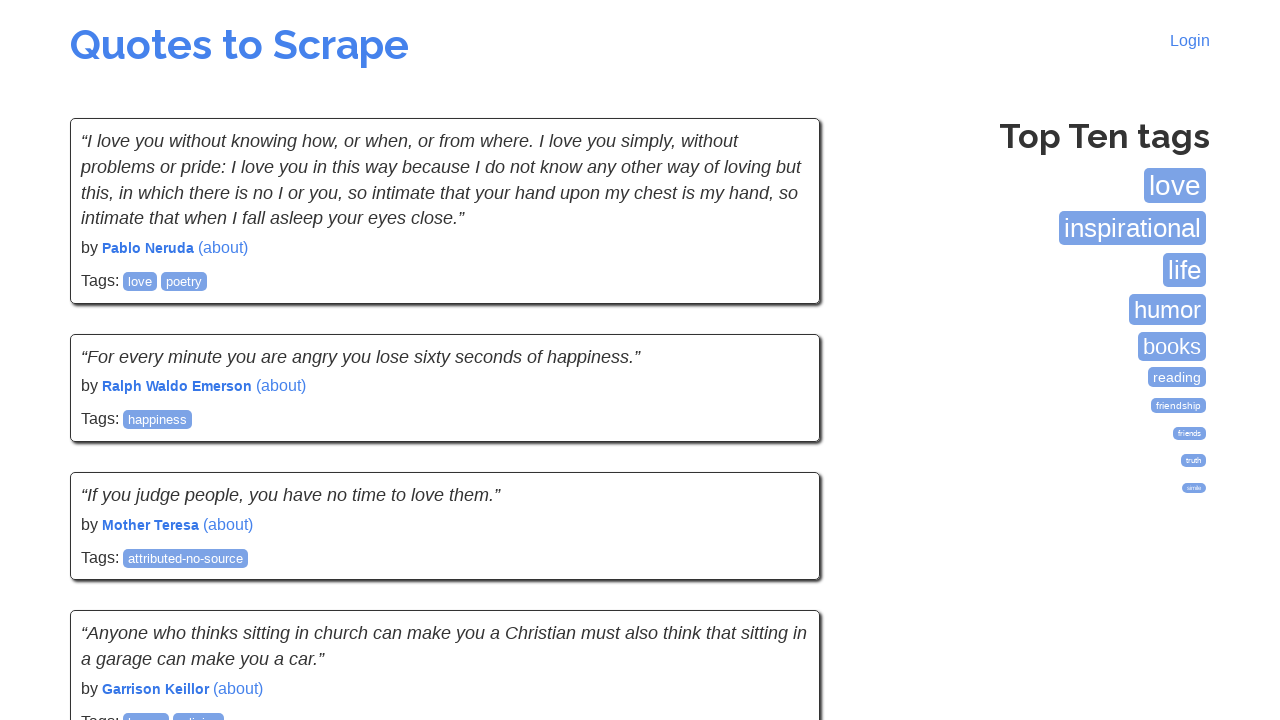

Clicked Next link to navigate from page 3 to page 4 at (778, 542) on li.next a
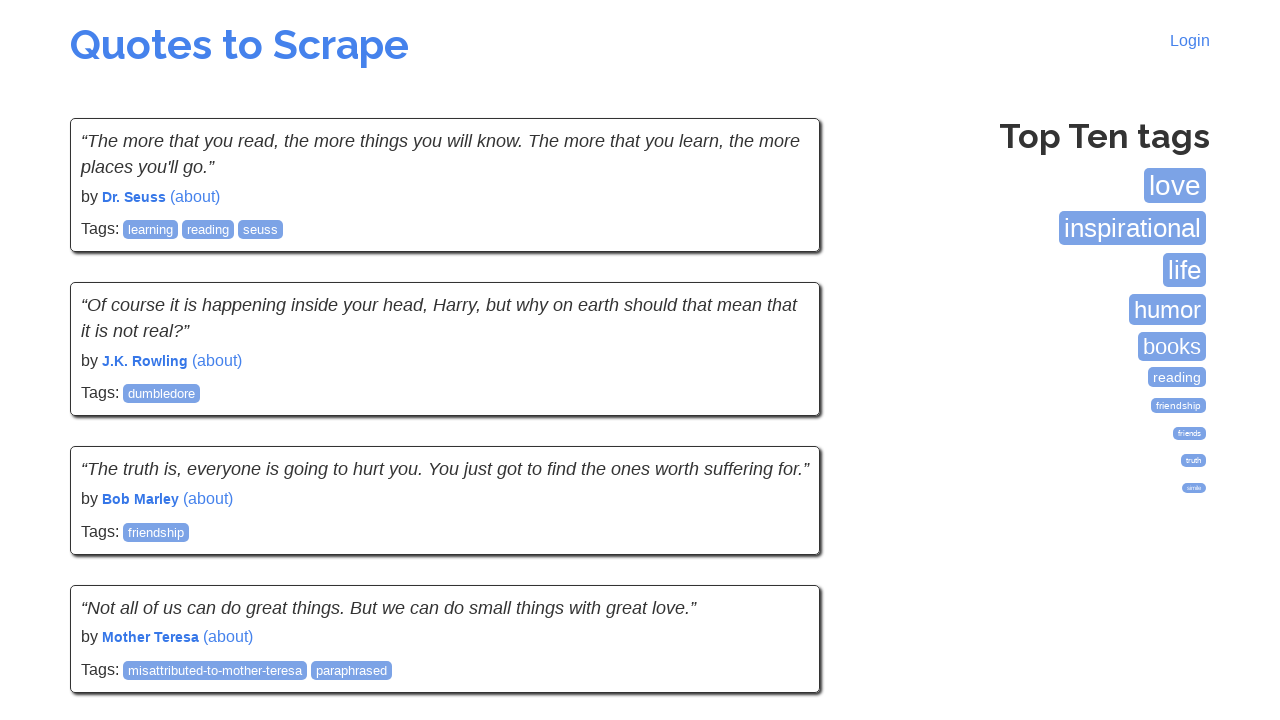

Verified quotes are loaded on page 4
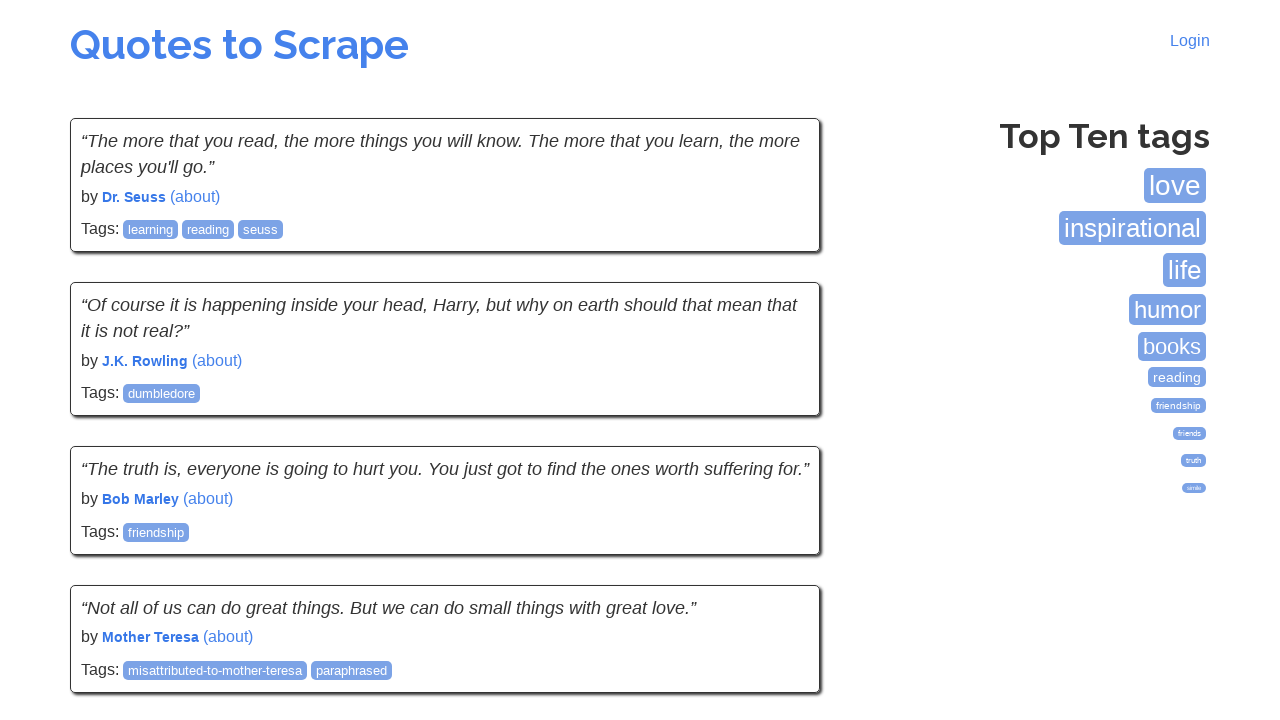

Clicked Next link to navigate from page 4 to page 5 at (778, 542) on li.next a
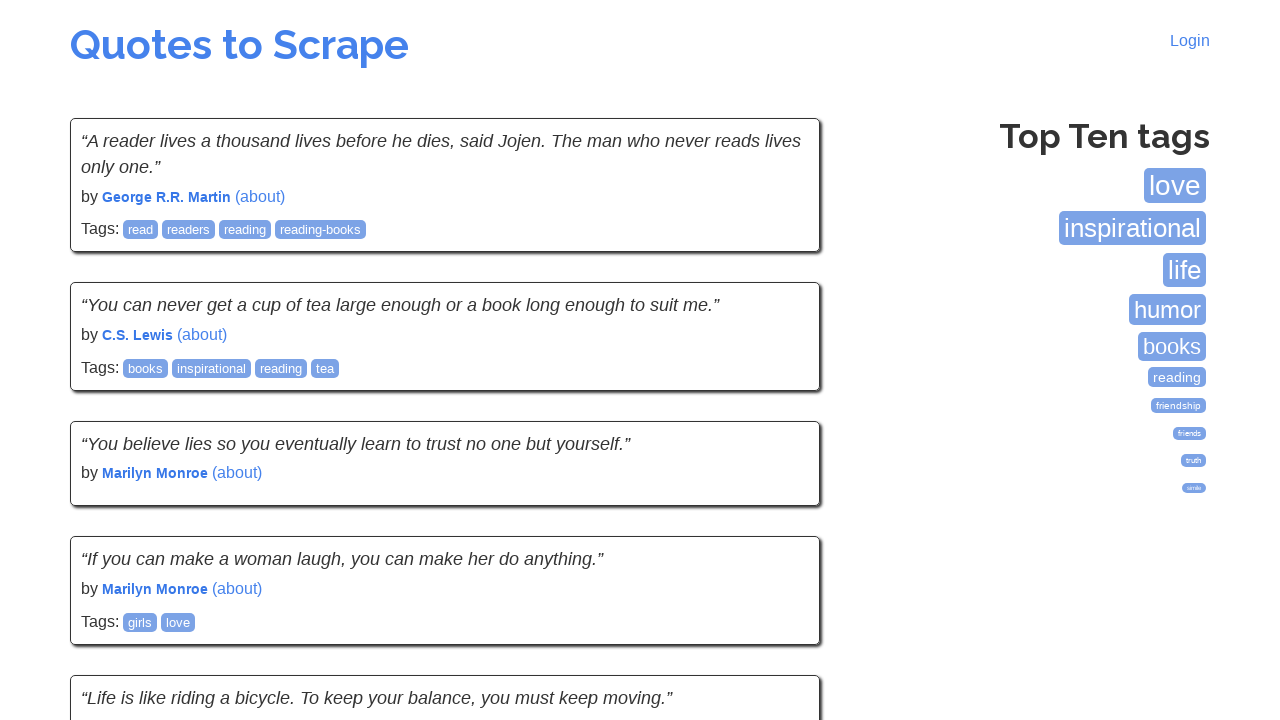

Verified quotes are loaded on page 5
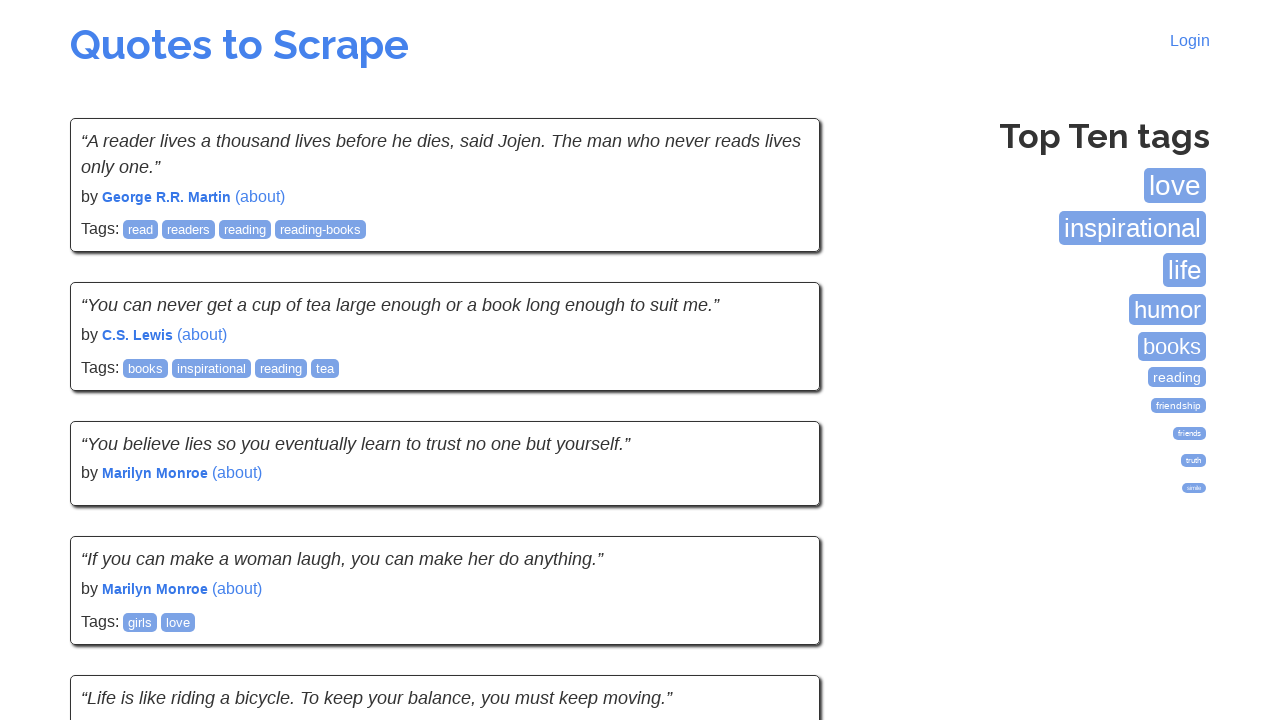

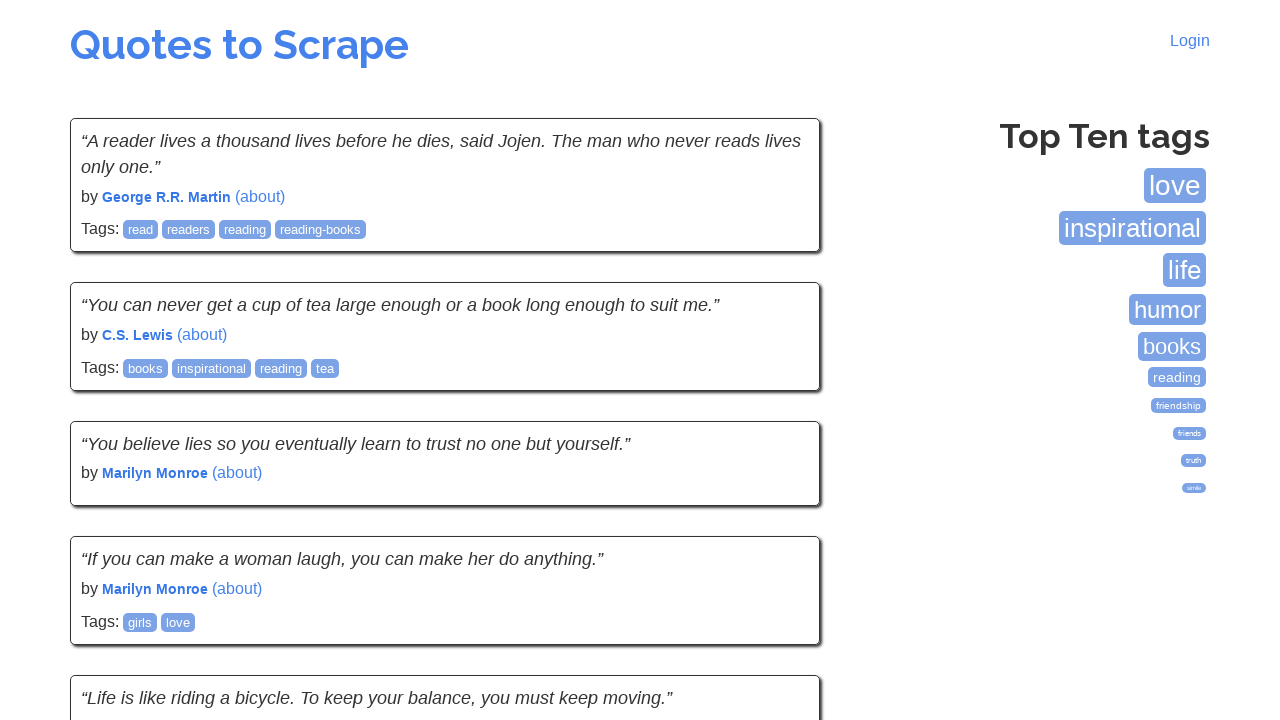